Tests that the Clear completed button is hidden when there are no completed items.

Starting URL: https://demo.playwright.dev/todomvc

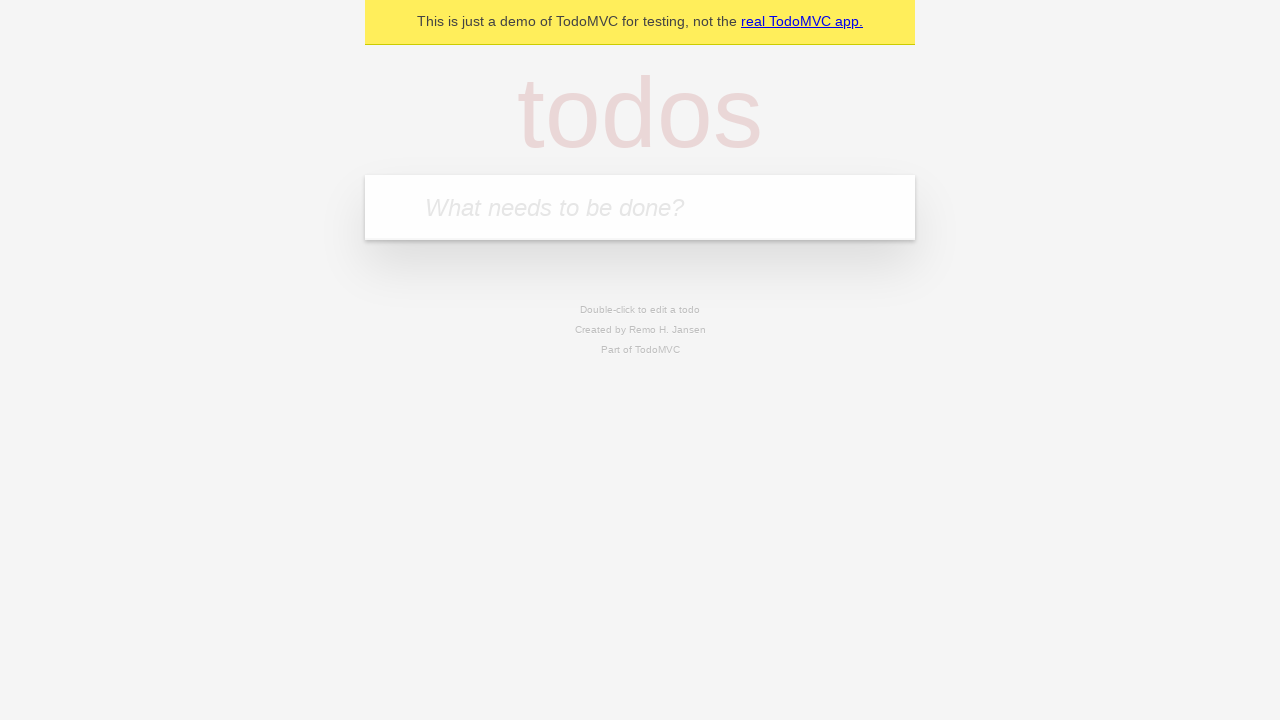

Filled input field with 'buy some cheese' on internal:attr=[placeholder="What needs to be done?"i]
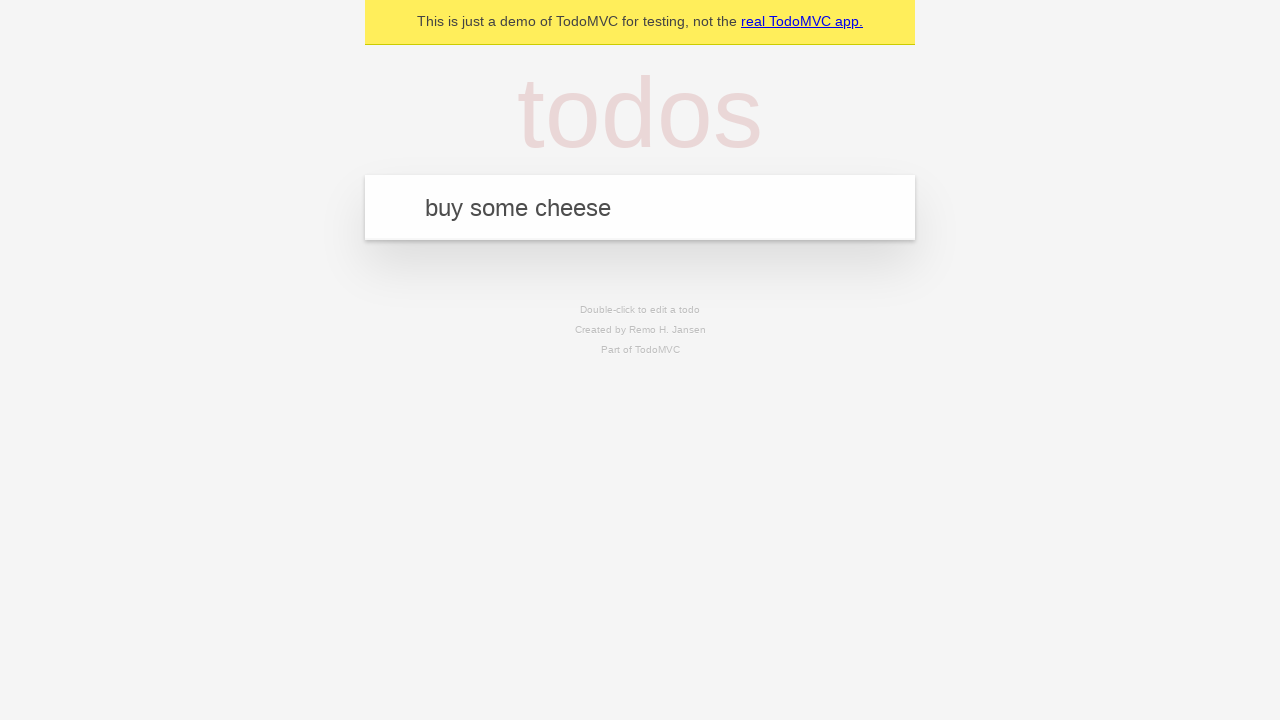

Pressed Enter to add first todo item on internal:attr=[placeholder="What needs to be done?"i]
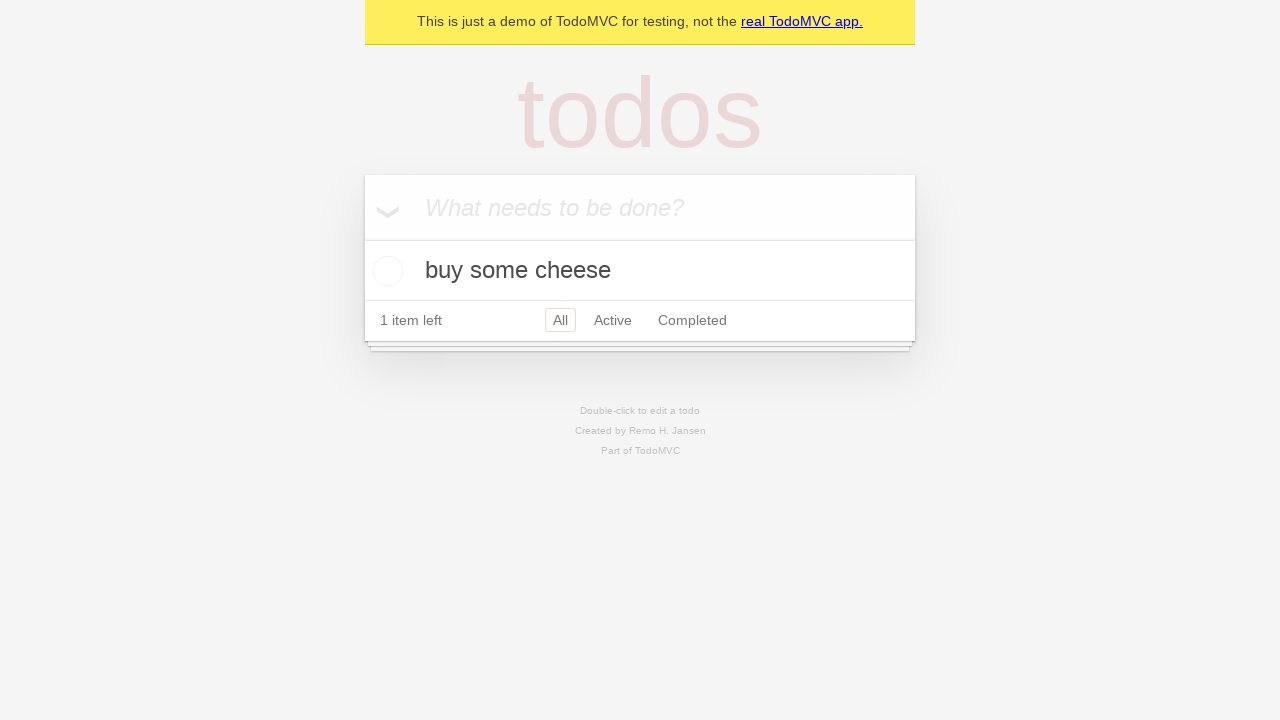

Filled input field with 'feed the cat' on internal:attr=[placeholder="What needs to be done?"i]
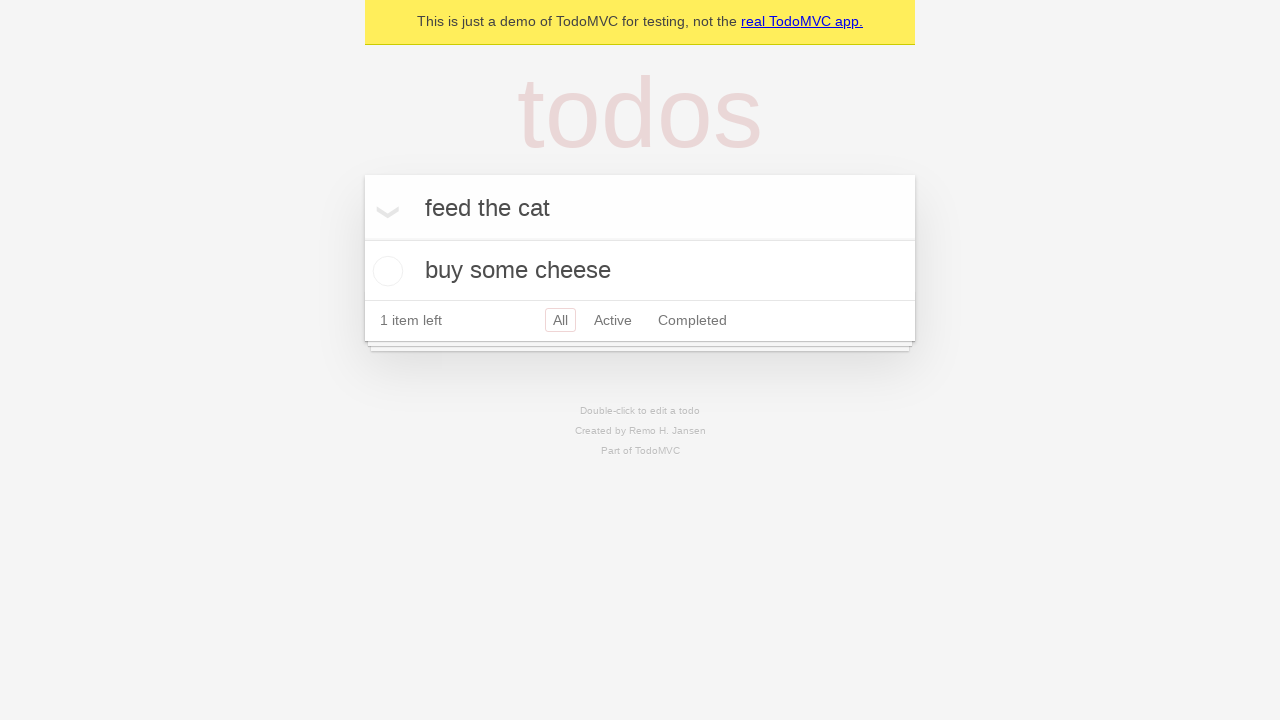

Pressed Enter to add second todo item on internal:attr=[placeholder="What needs to be done?"i]
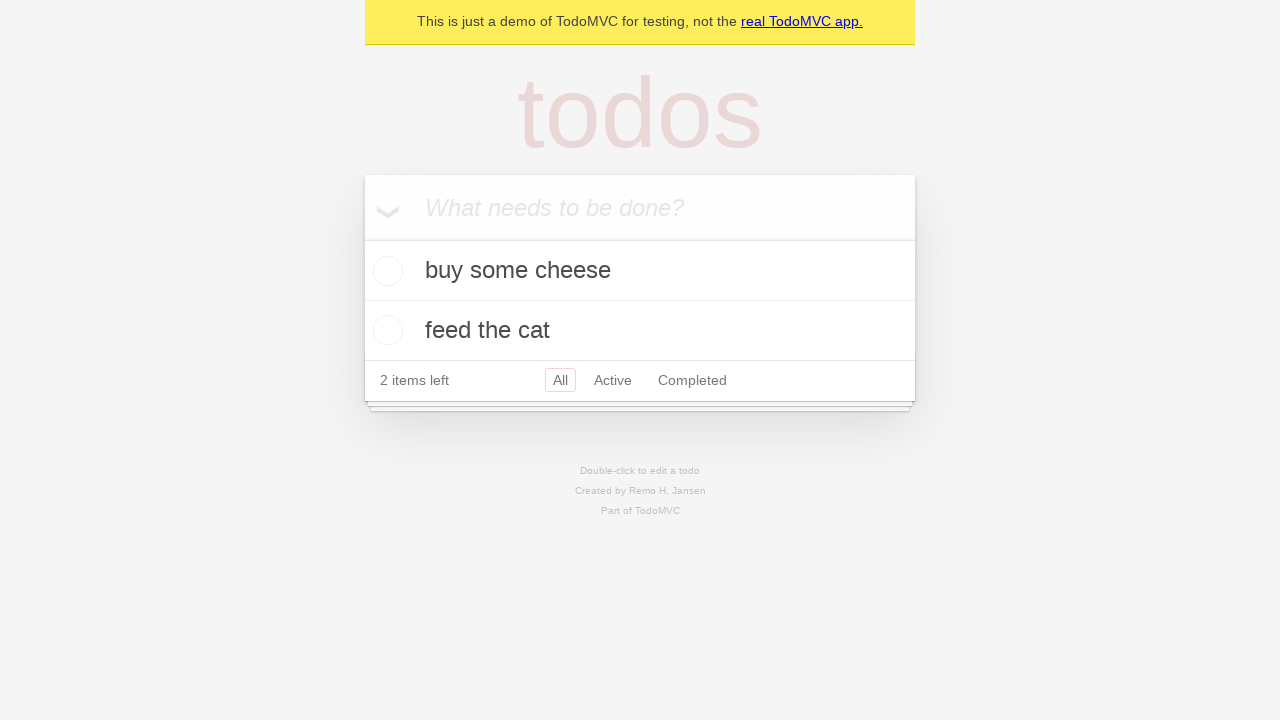

Filled input field with 'book a doctors appointment' on internal:attr=[placeholder="What needs to be done?"i]
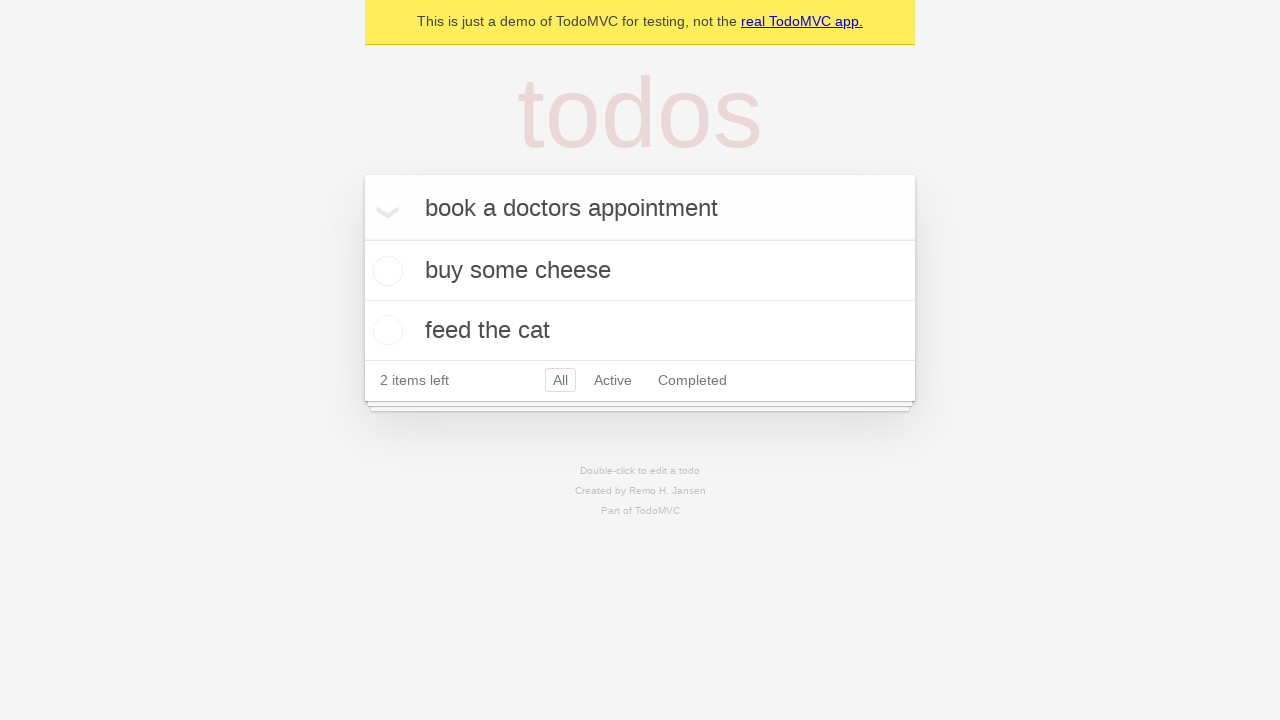

Pressed Enter to add third todo item on internal:attr=[placeholder="What needs to be done?"i]
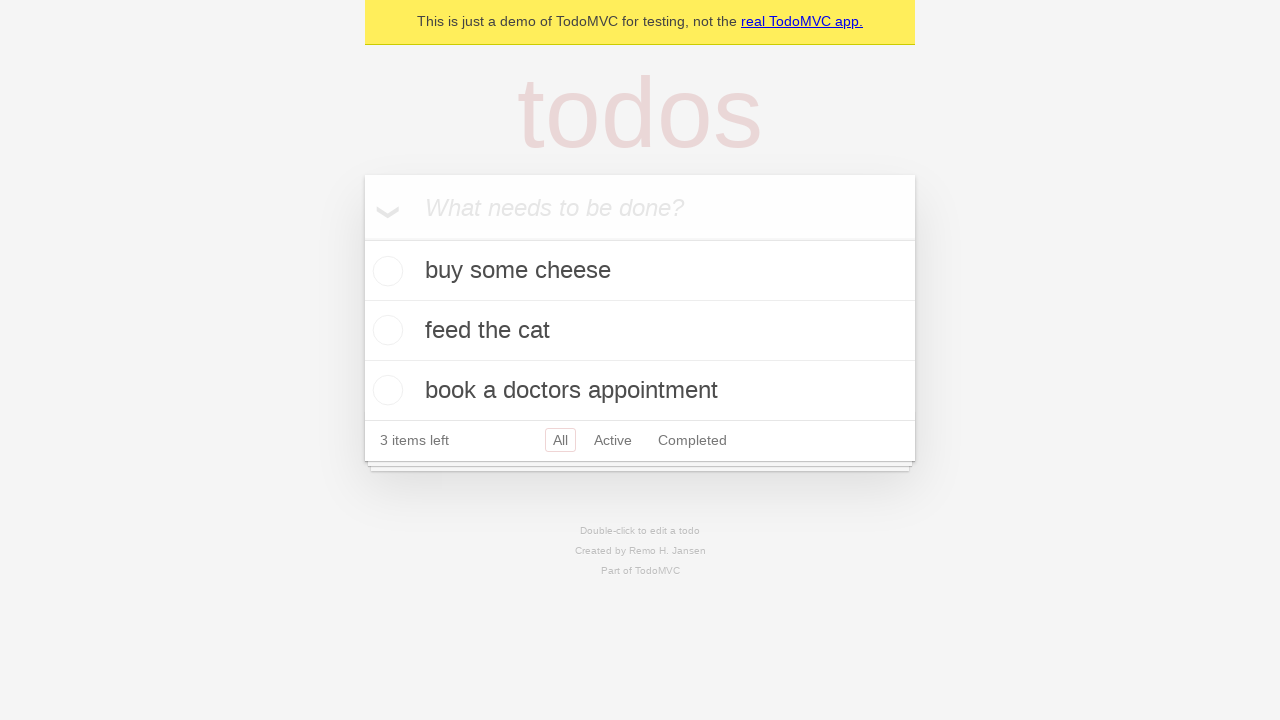

Checked the first todo item as completed at (385, 271) on .todo-list li .toggle >> nth=0
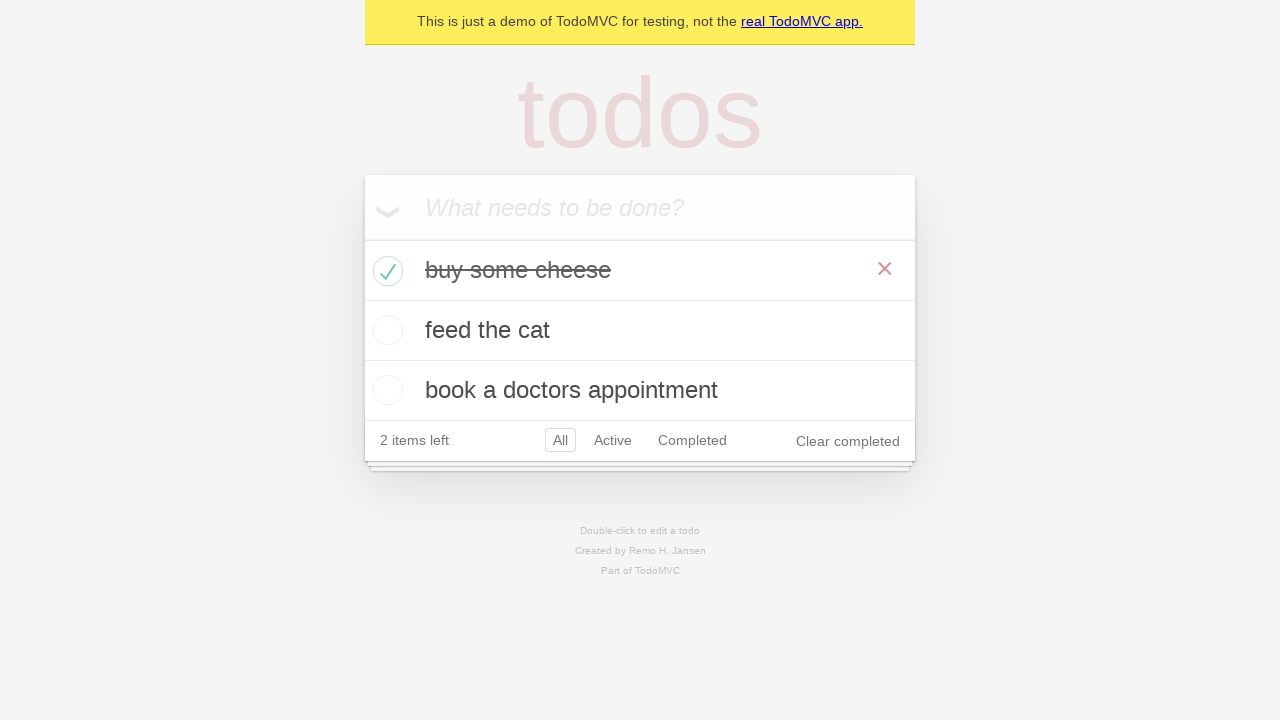

Clicked Clear completed button to remove completed items at (848, 441) on internal:role=button[name="Clear completed"i]
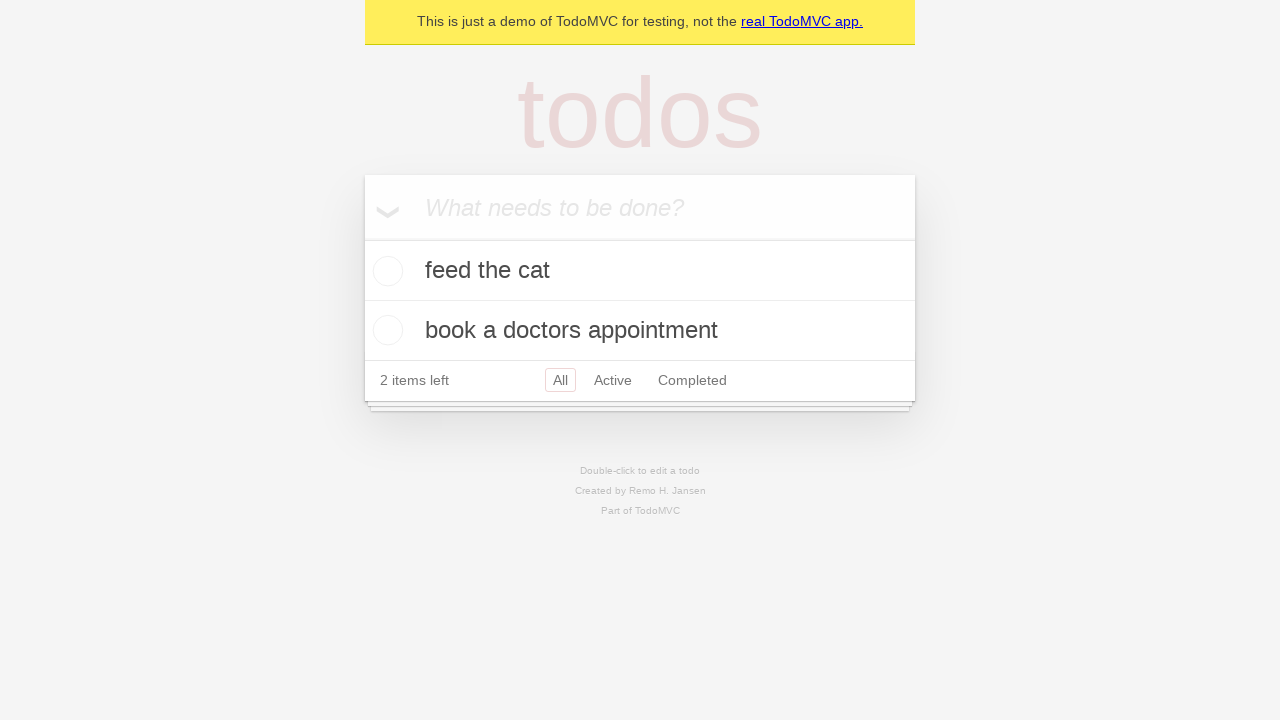

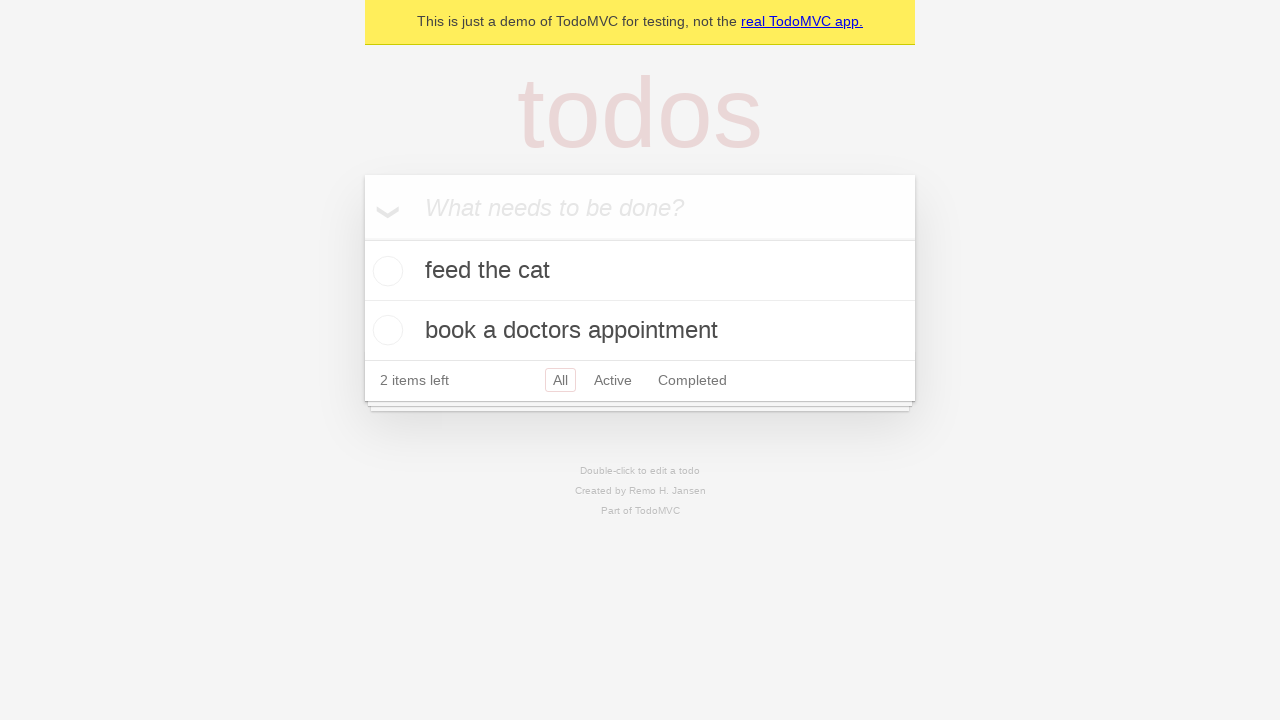